Tests radio button selection, autocomplete suggestions, dropdown selection, and checkbox interactions on a practice automation page

Starting URL: https://rahulshettyacademy.com/AutomationPractice/

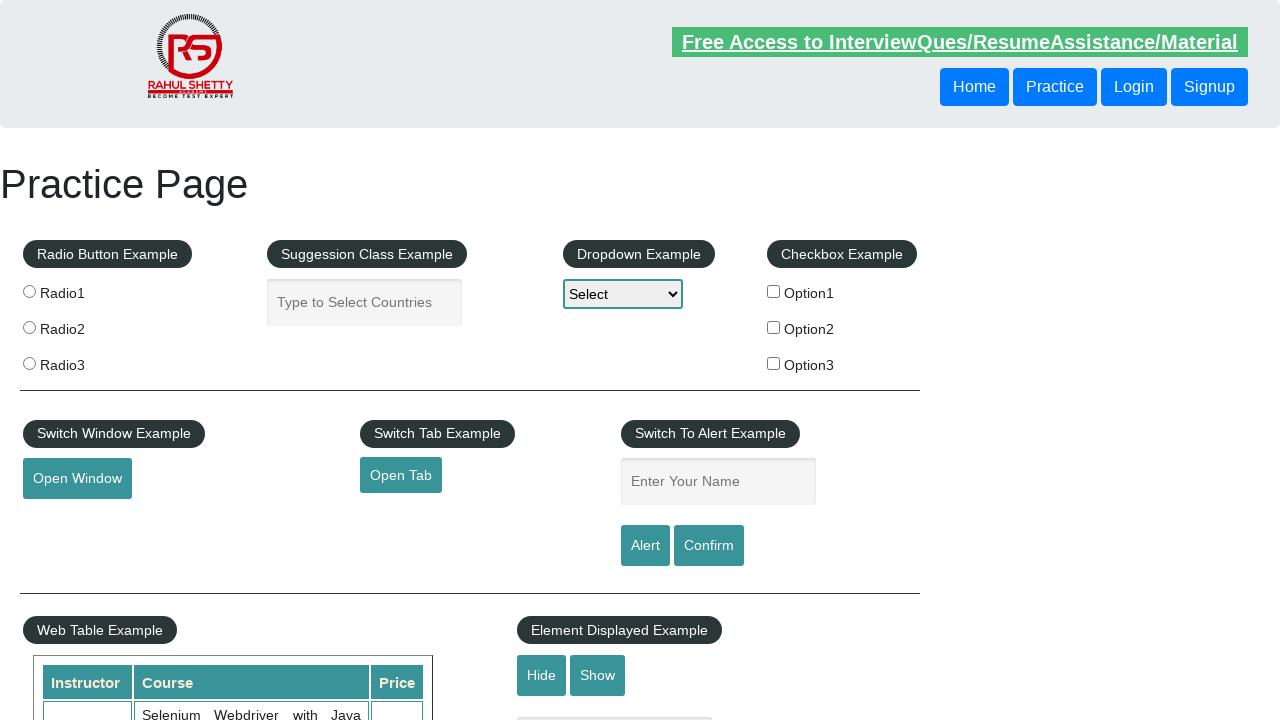

Clicked first radio button at (29, 291) on xpath=//*[@class='left-align']/fieldset/label[1]/input[1]
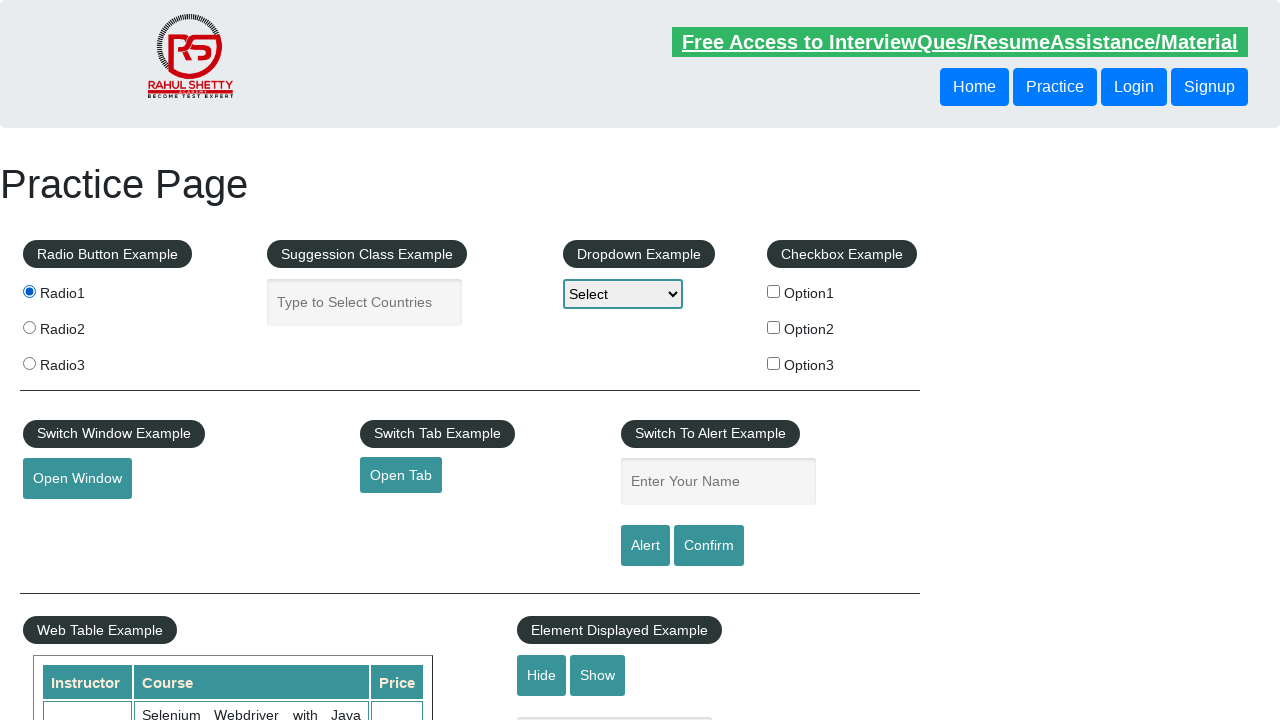

Clicked second radio button at (29, 327) on xpath=//*[@class='left-align']/fieldset/label[2]/input[1]
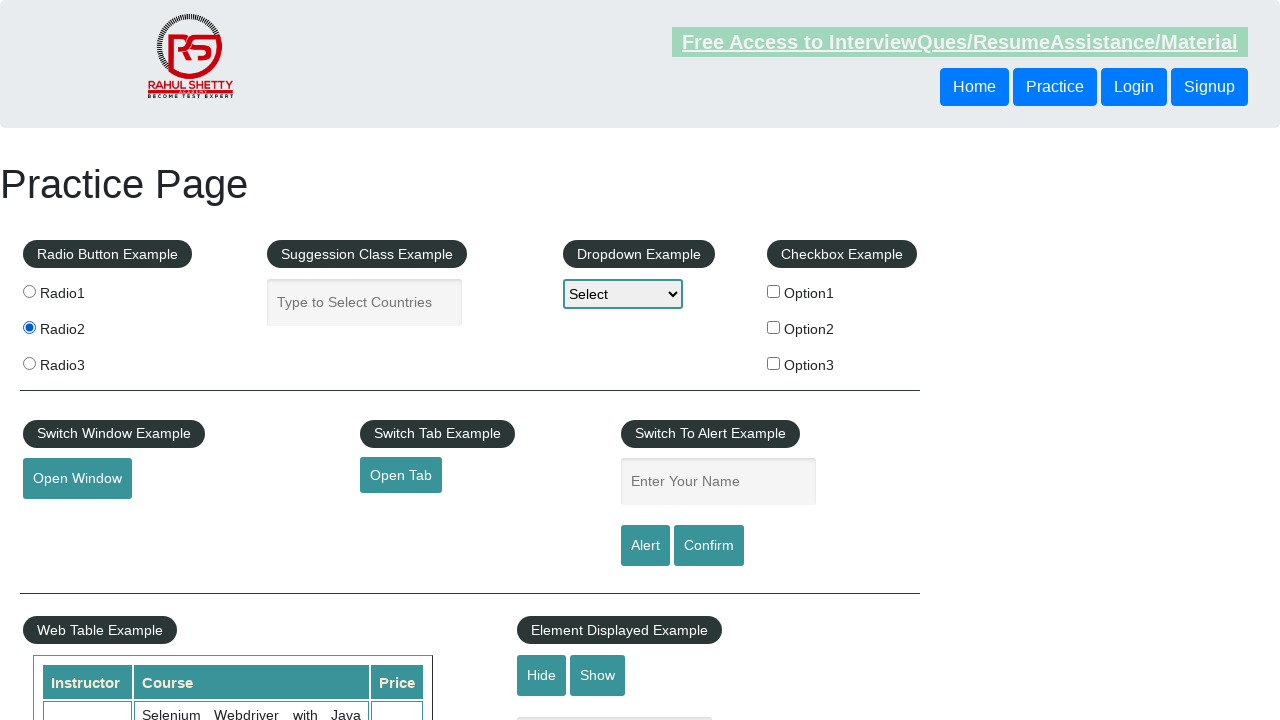

Clicked third radio button at (29, 363) on xpath=//*[@class='left-align']/fieldset/label[3]/input[1]
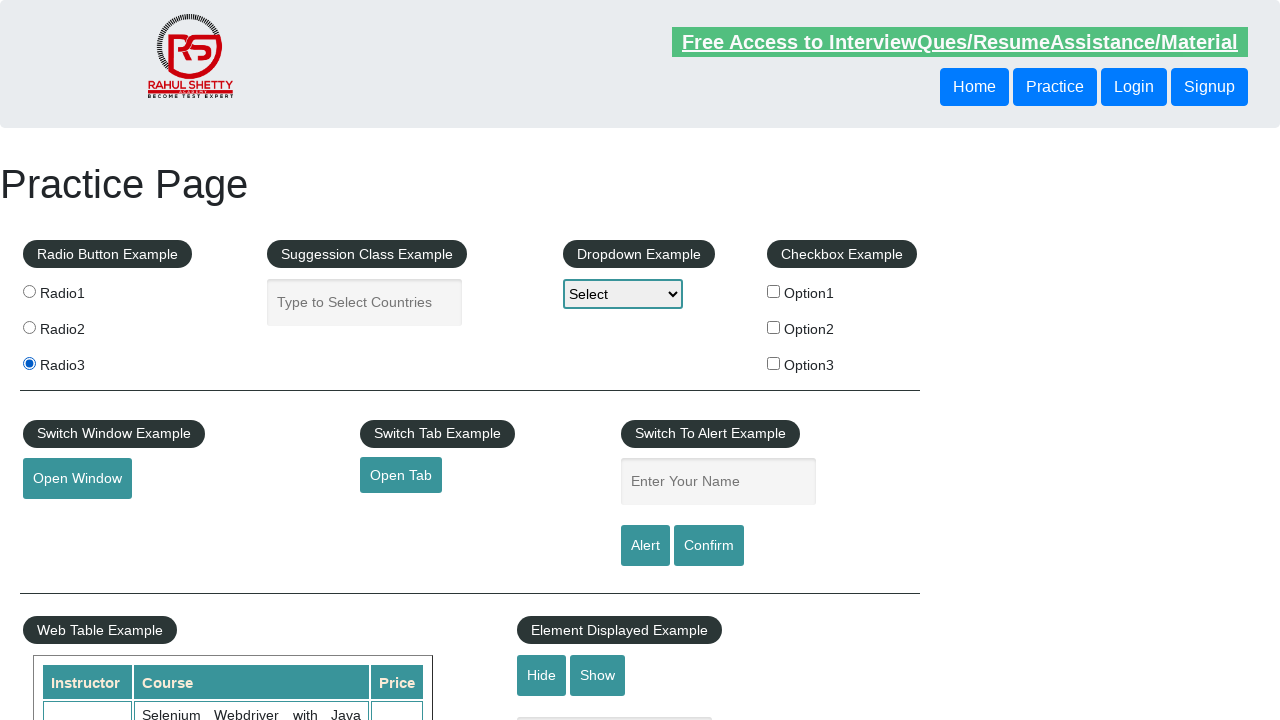

Filled autocomplete field with 'India' on #autocomplete
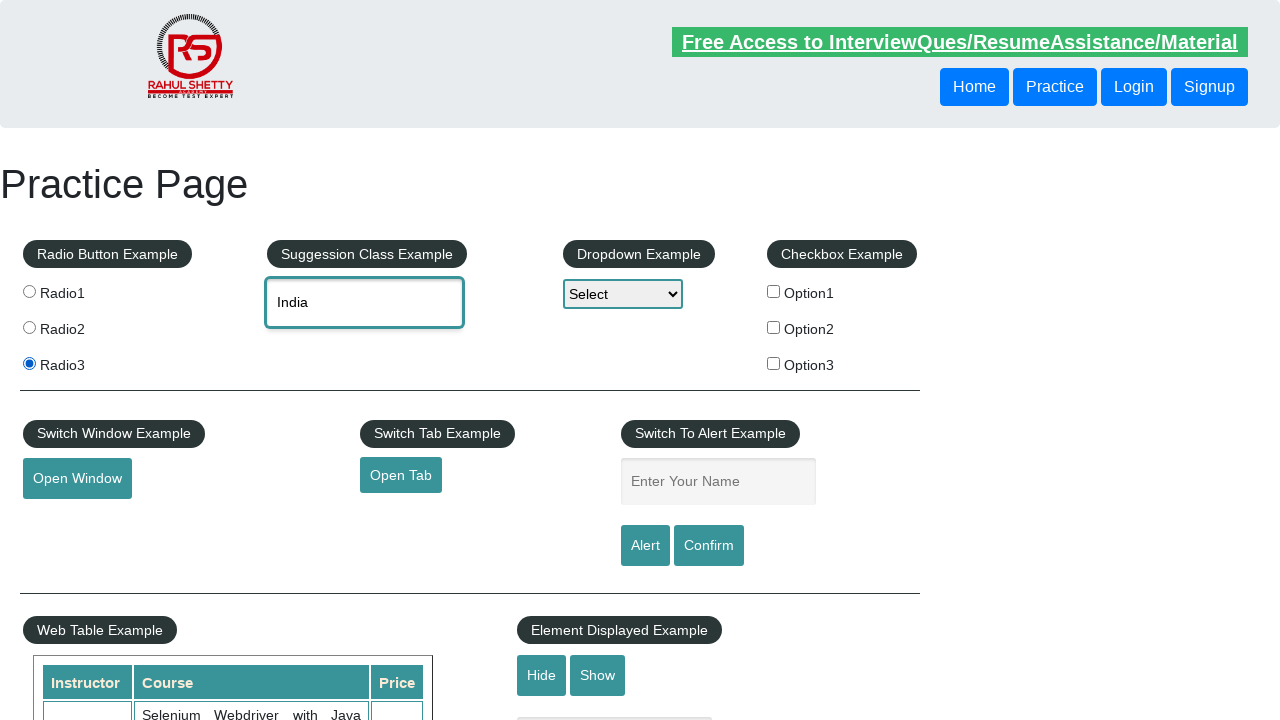

Pressed ArrowDown in autocomplete field on #autocomplete
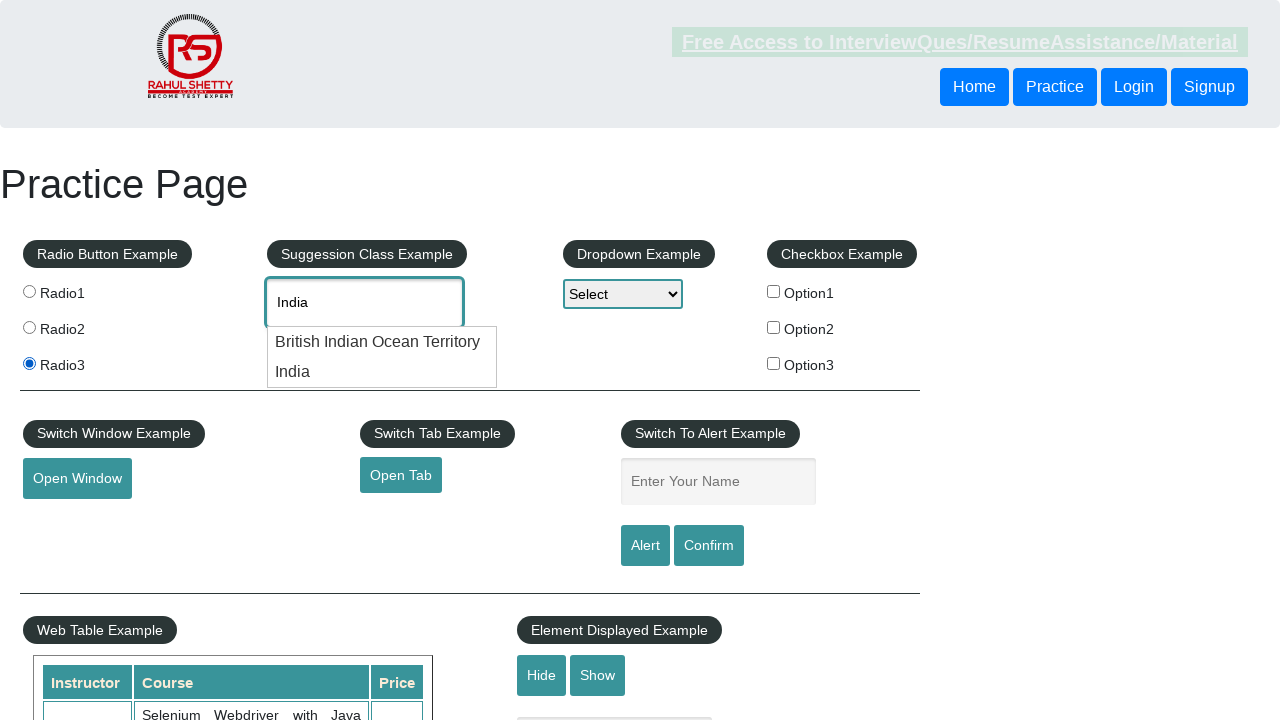

Pressed ArrowDown again in autocomplete field on #autocomplete
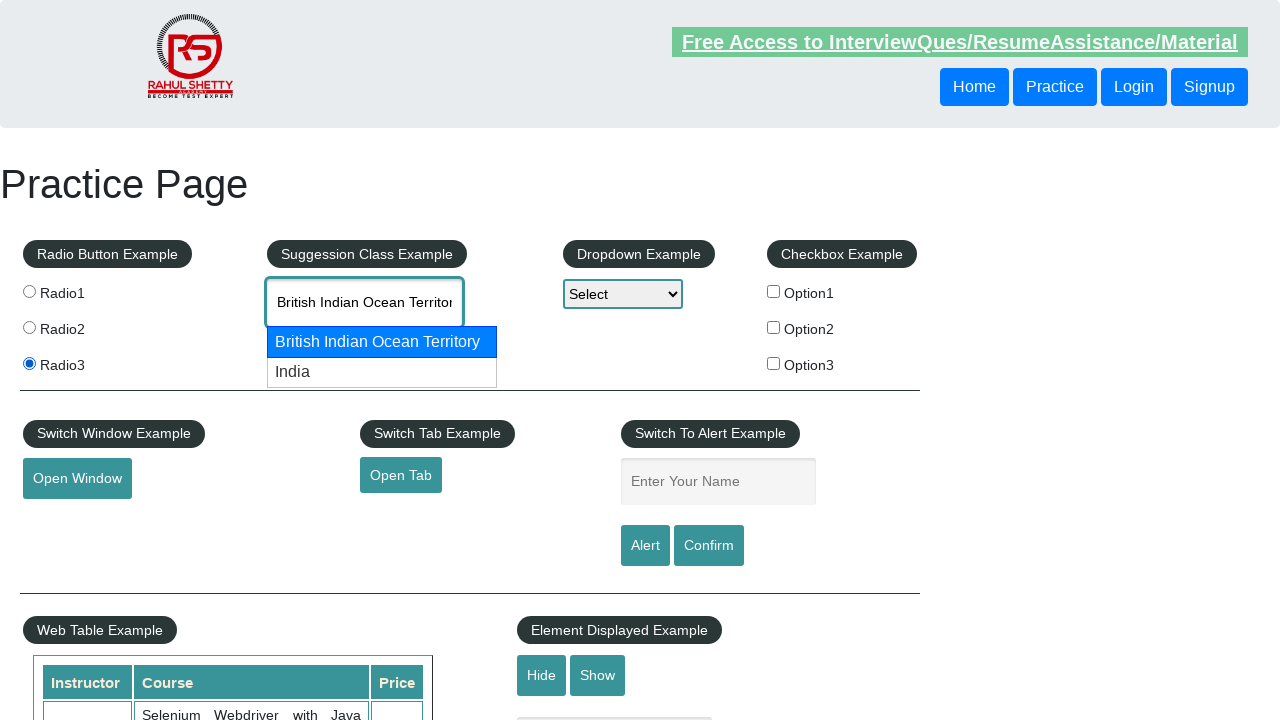

Pressed Enter to select autocomplete suggestion on #autocomplete
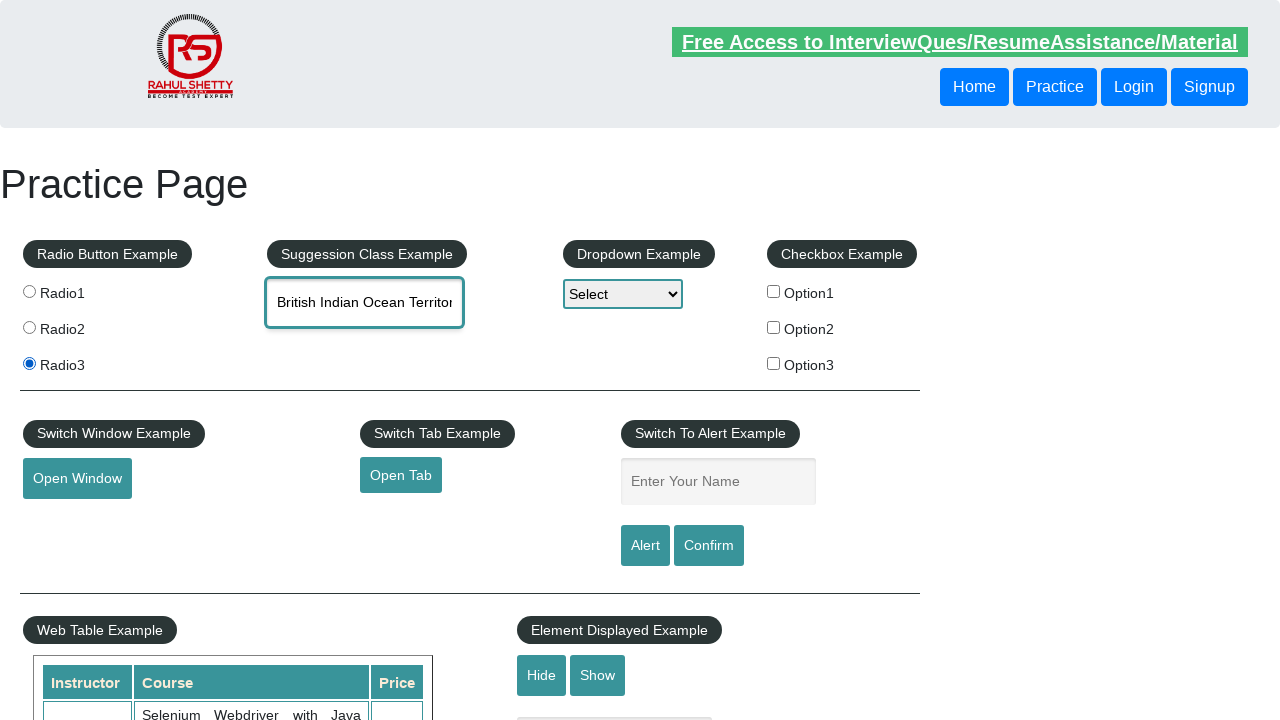

Selected first option from dropdown on #dropdown-class-example
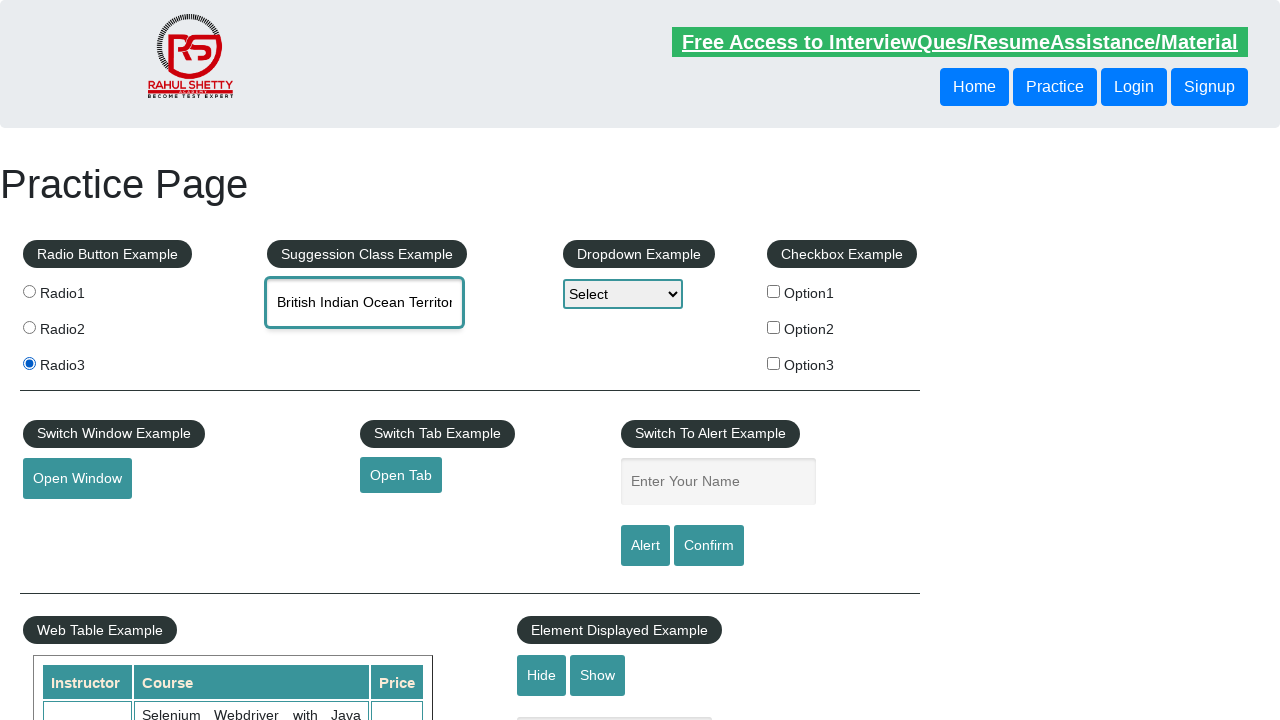

Selected second option from dropdown on #dropdown-class-example
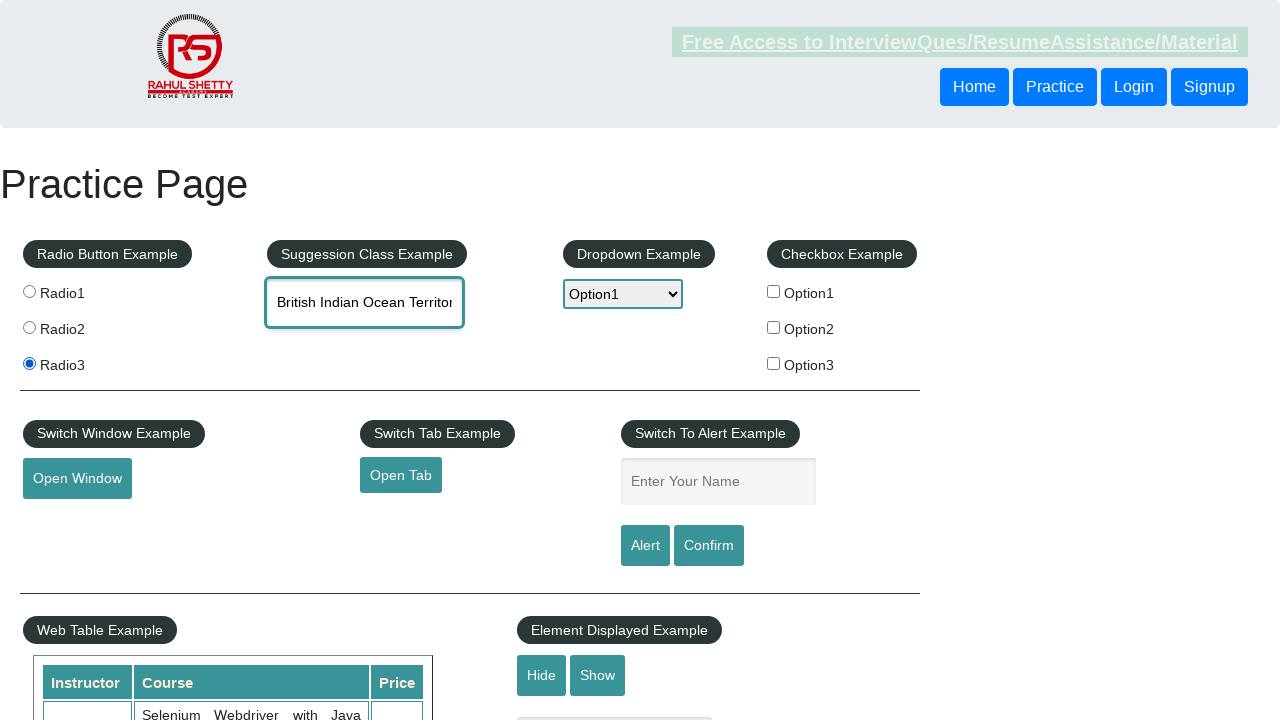

Selected third option from dropdown on #dropdown-class-example
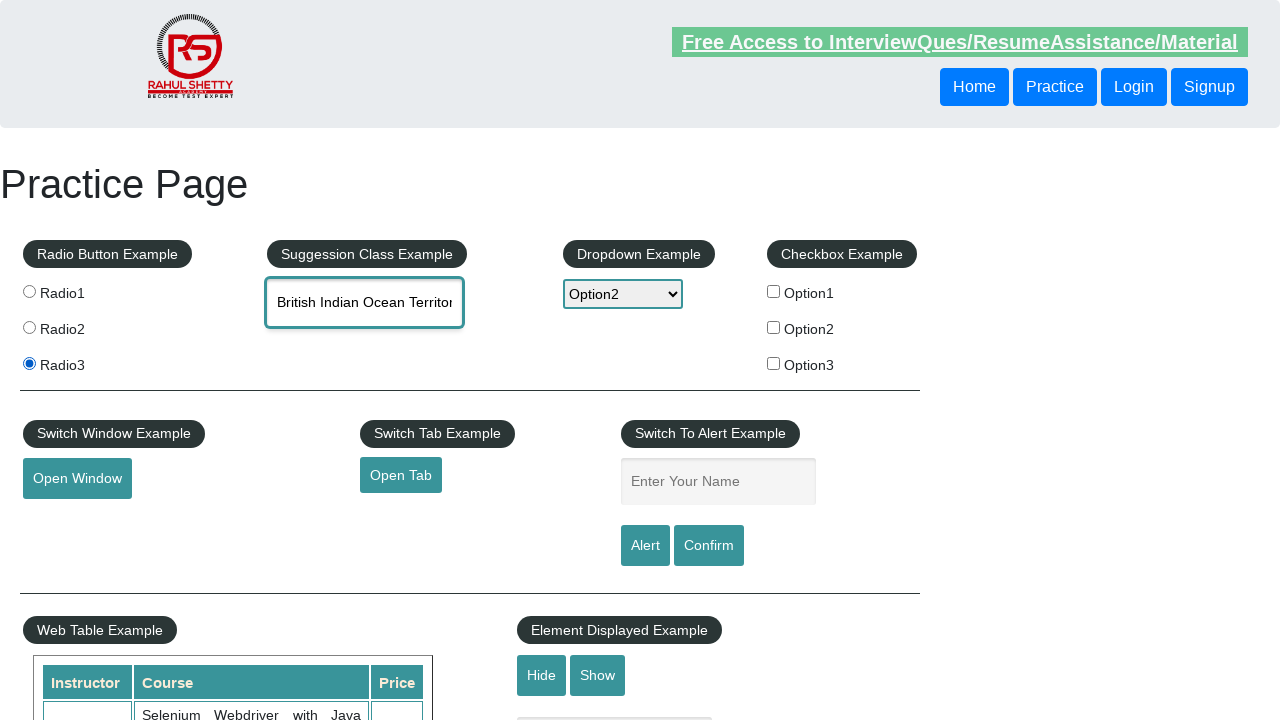

Clicked first checkbox at (774, 291) on #checkBoxOption1
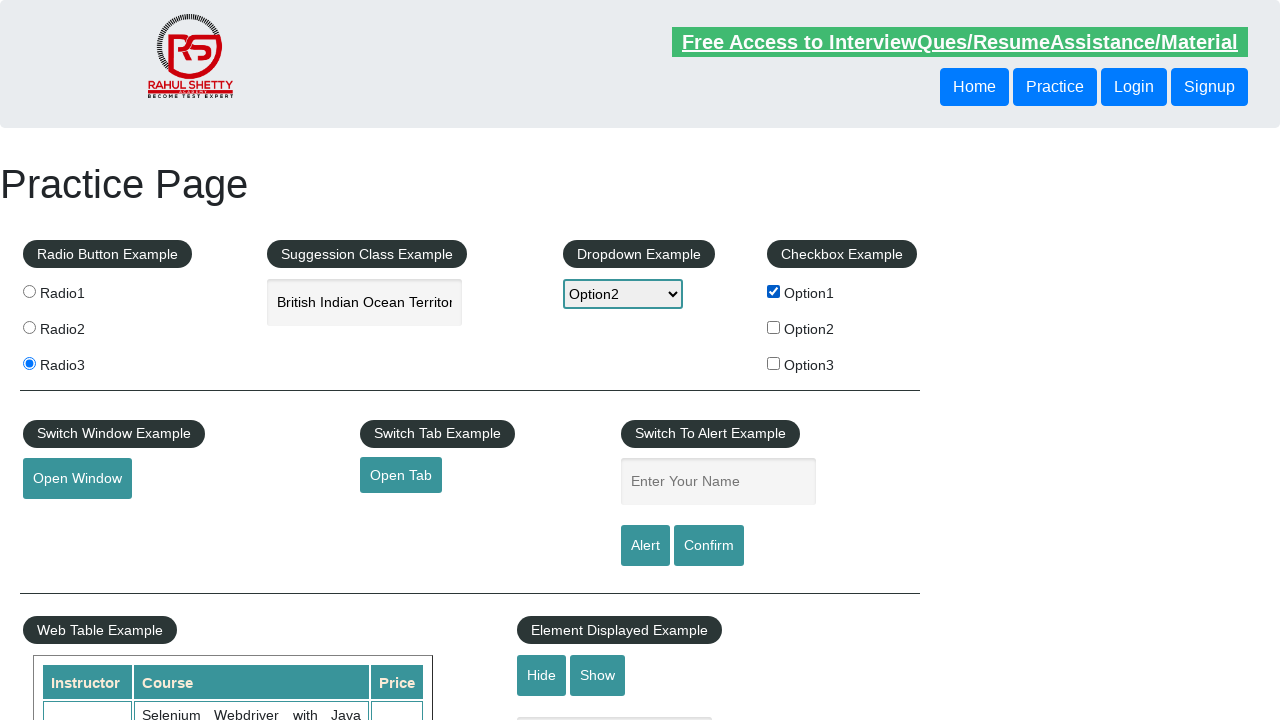

Clicked second checkbox at (774, 327) on #checkBoxOption2
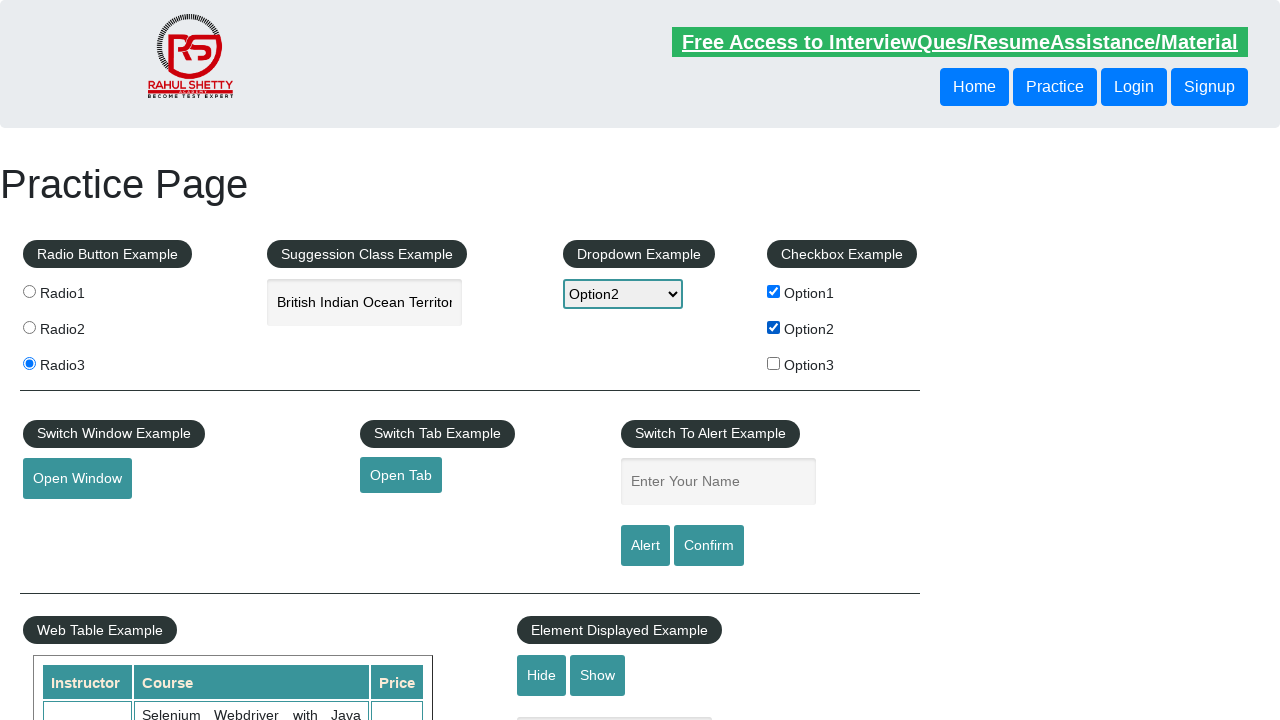

Clicked third checkbox at (774, 363) on #checkBoxOption3
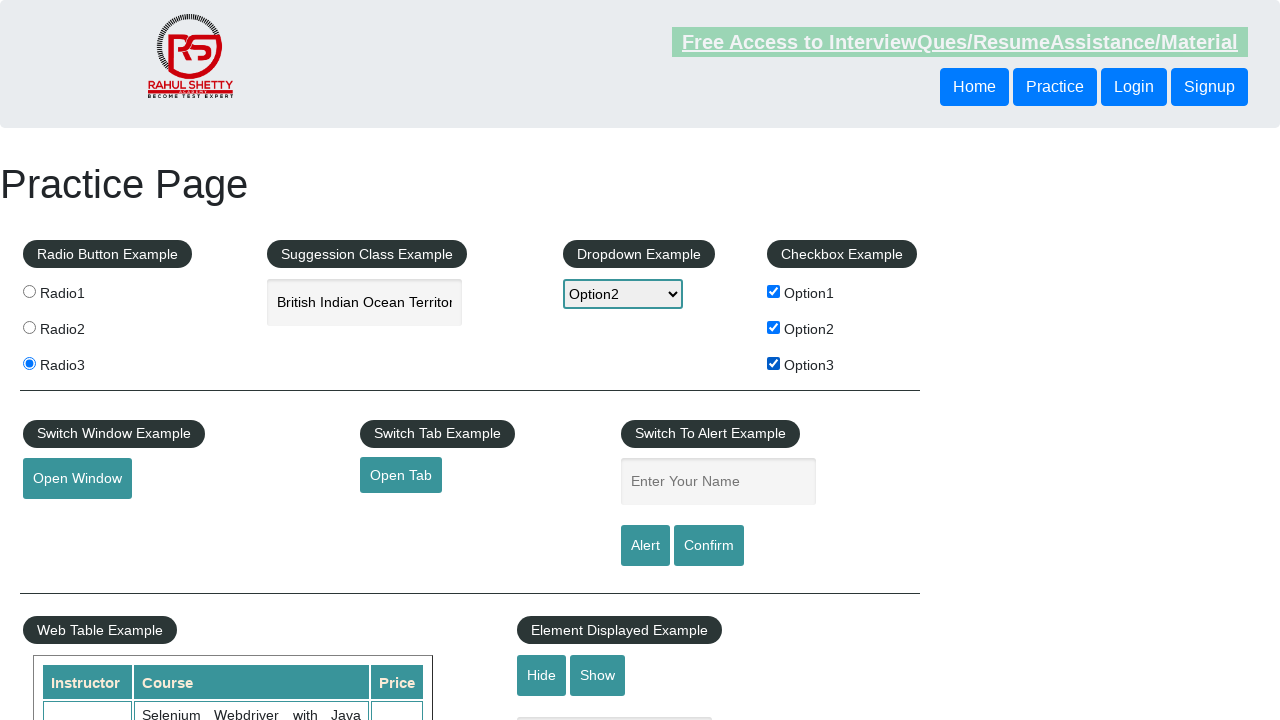

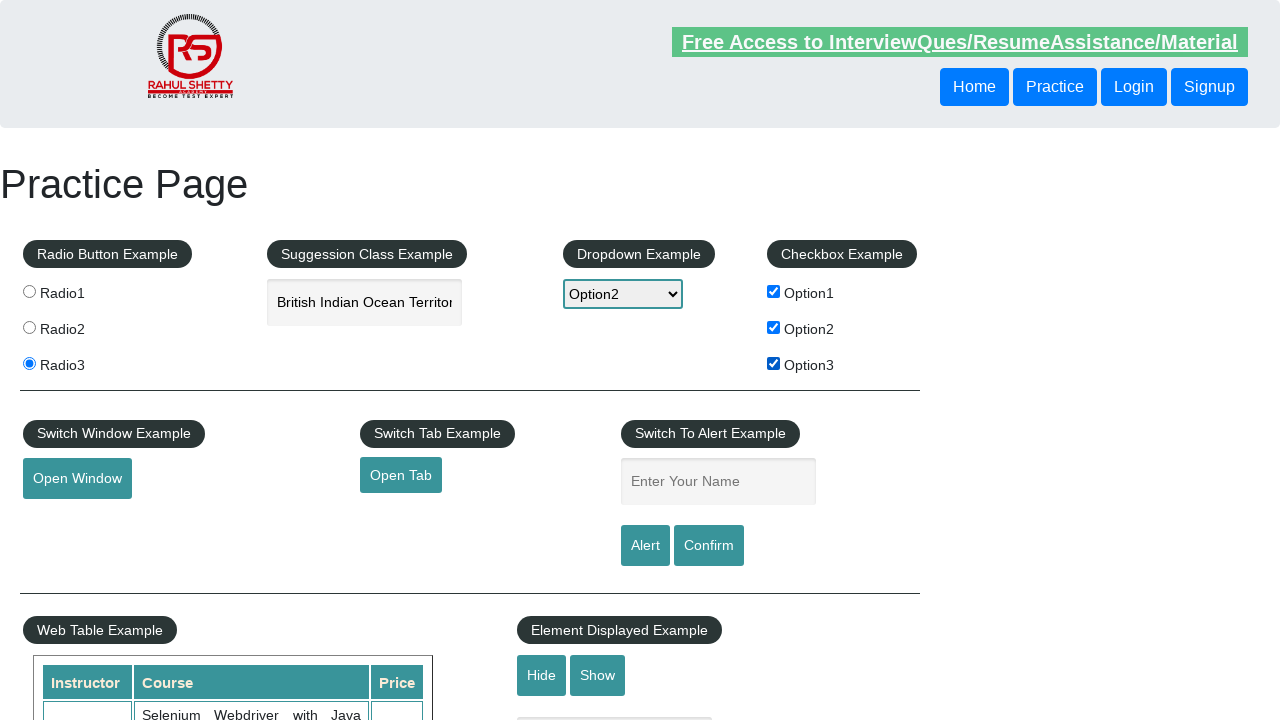